Tests checkbox interactions on the Practice Form by navigating to Forms section, checking all hobby checkboxes, and then unchecking the Reading checkbox.

Starting URL: https://demoqa.com/

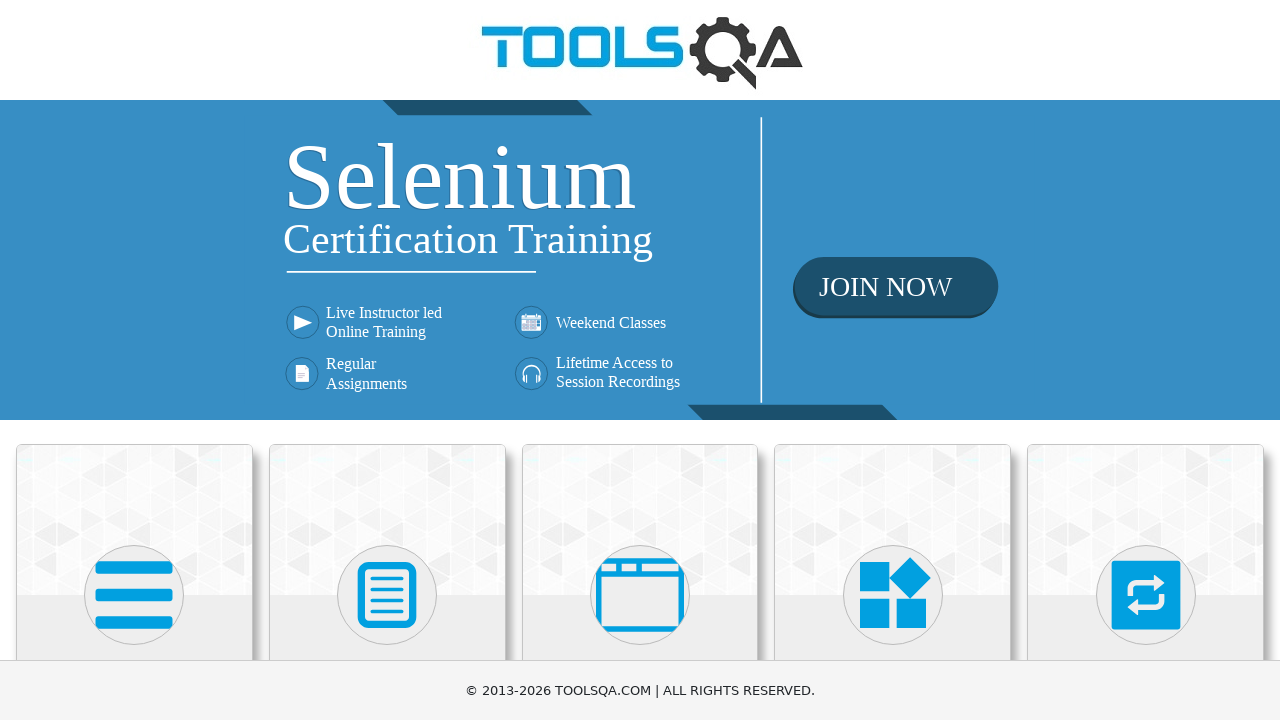

Clicked on Forms card at (387, 360) on .card-body >> internal:has-text="Forms"i
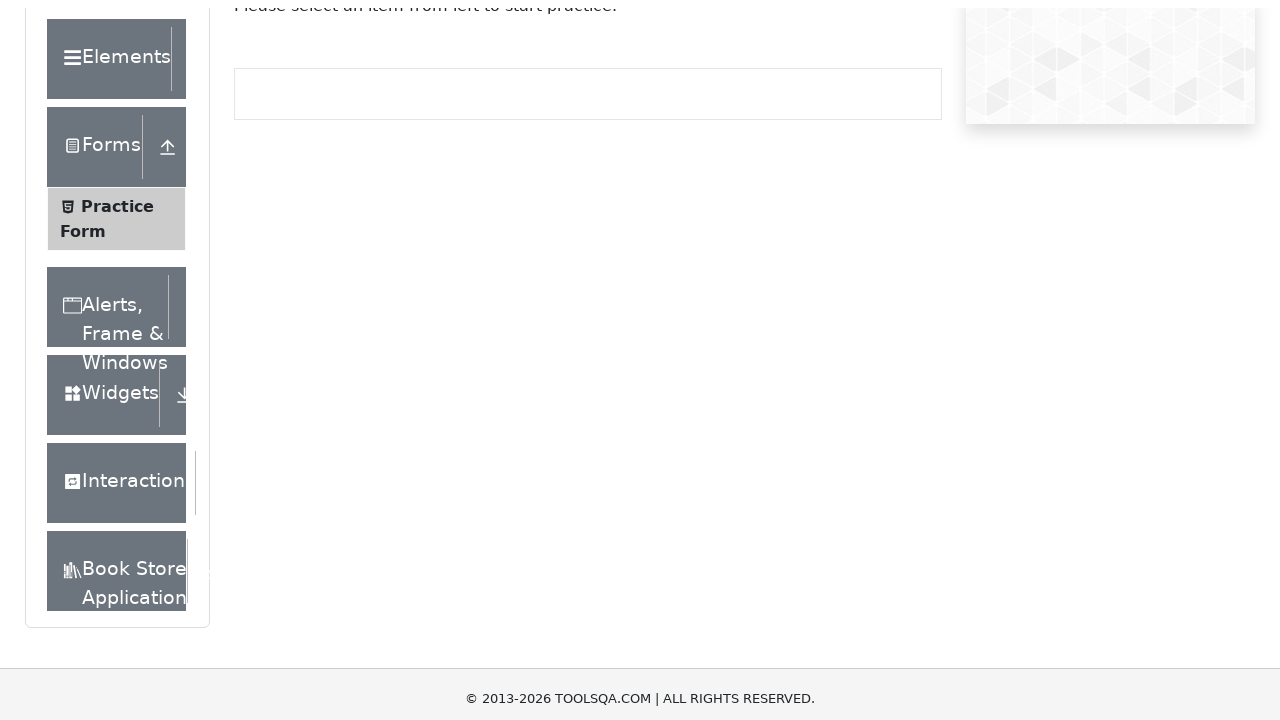

Clicked on Practice Form menu item at (117, 336) on #item-0 .text >> internal:has-text="Practice Form"i
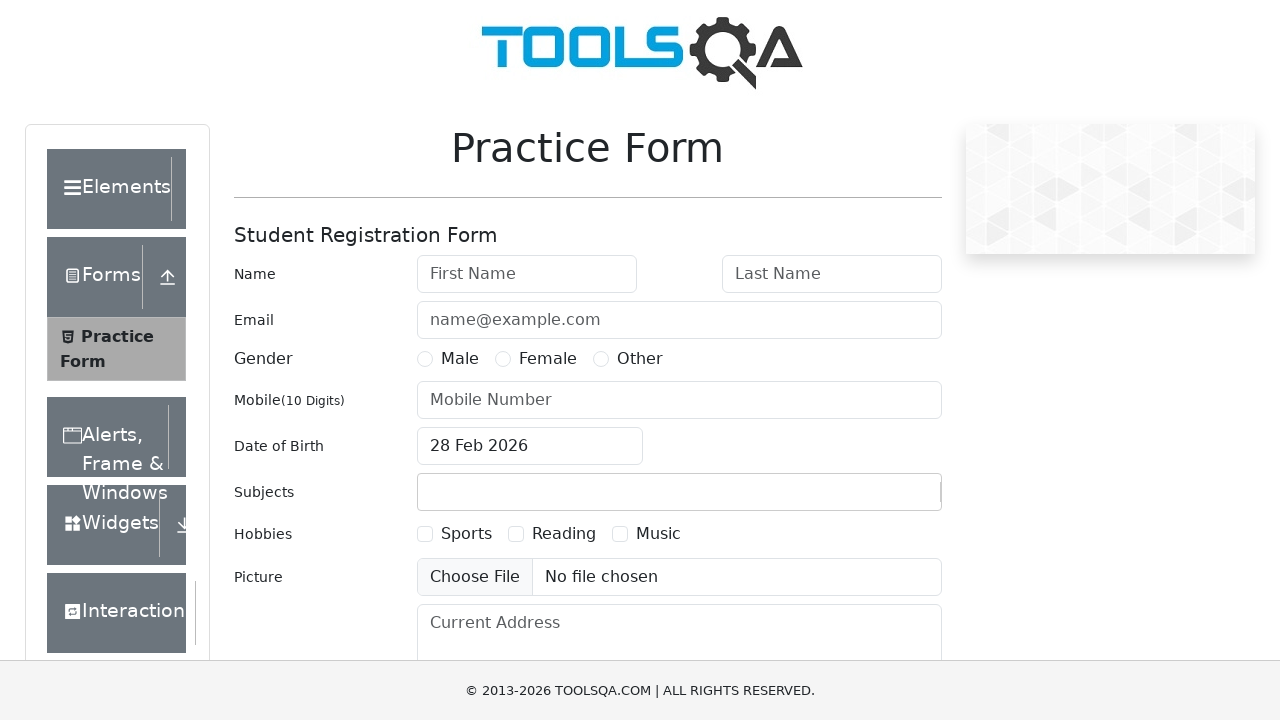

Navigated to Practice Form page
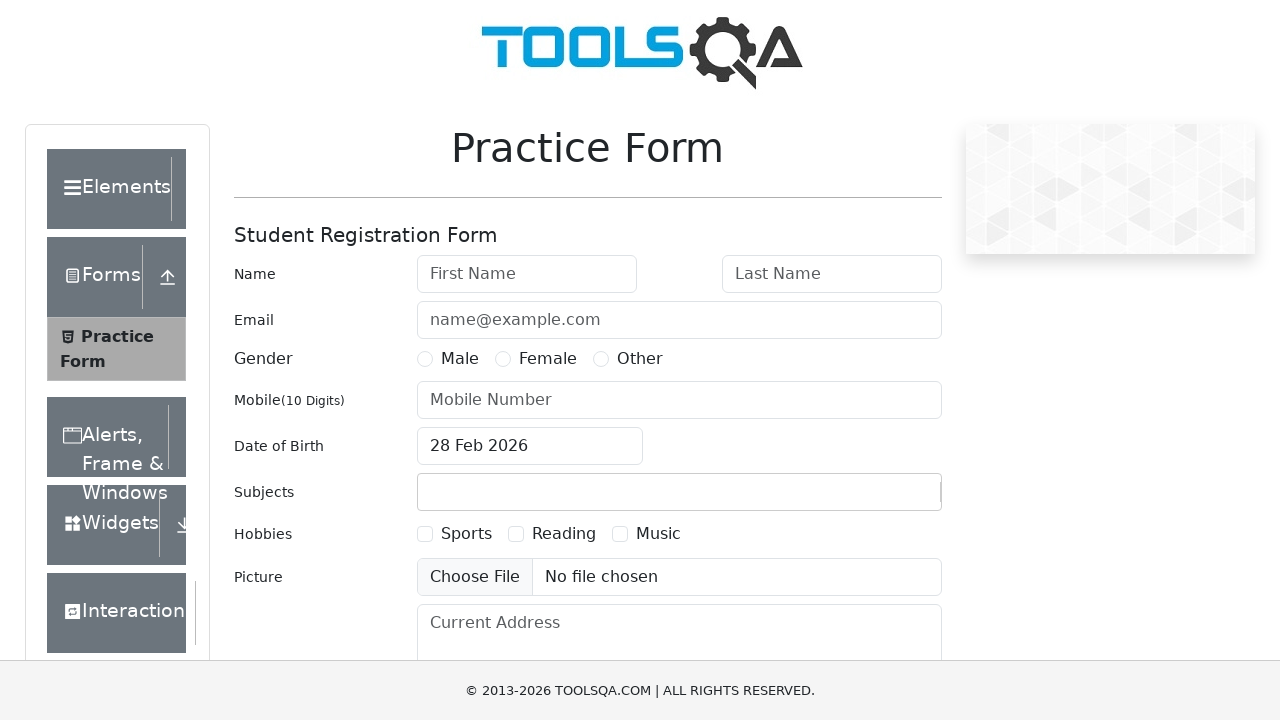

Located 0 hobby checkboxes
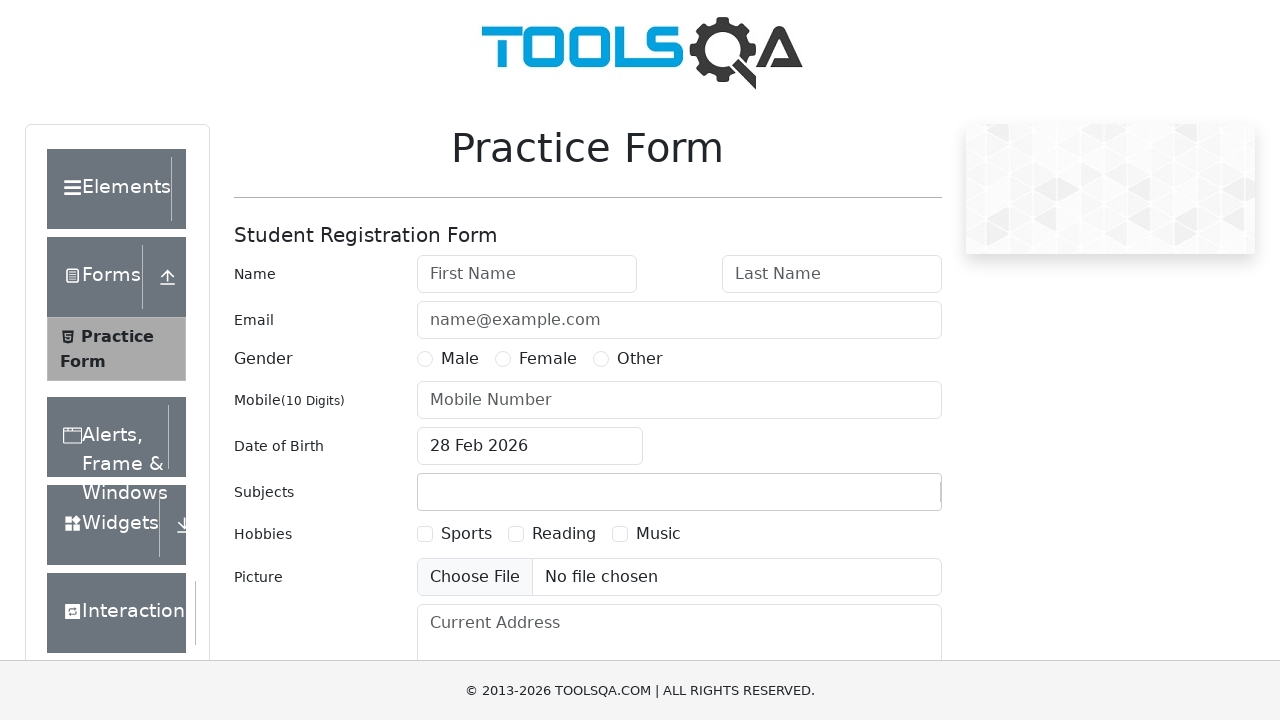

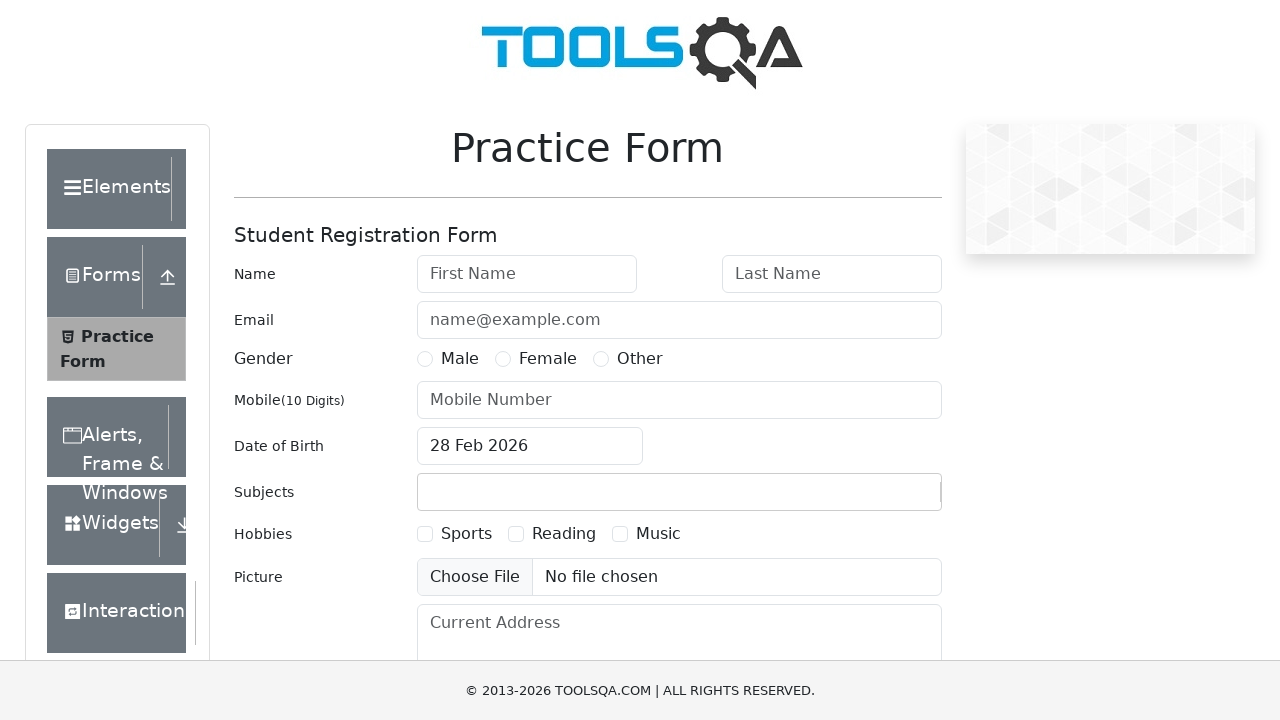